Demonstrates browser zoom functionality by navigating to OrangeHRM website and changing the page zoom level from 50% to 80% using JavaScript execution

Starting URL: https://www.orangehrm.com/

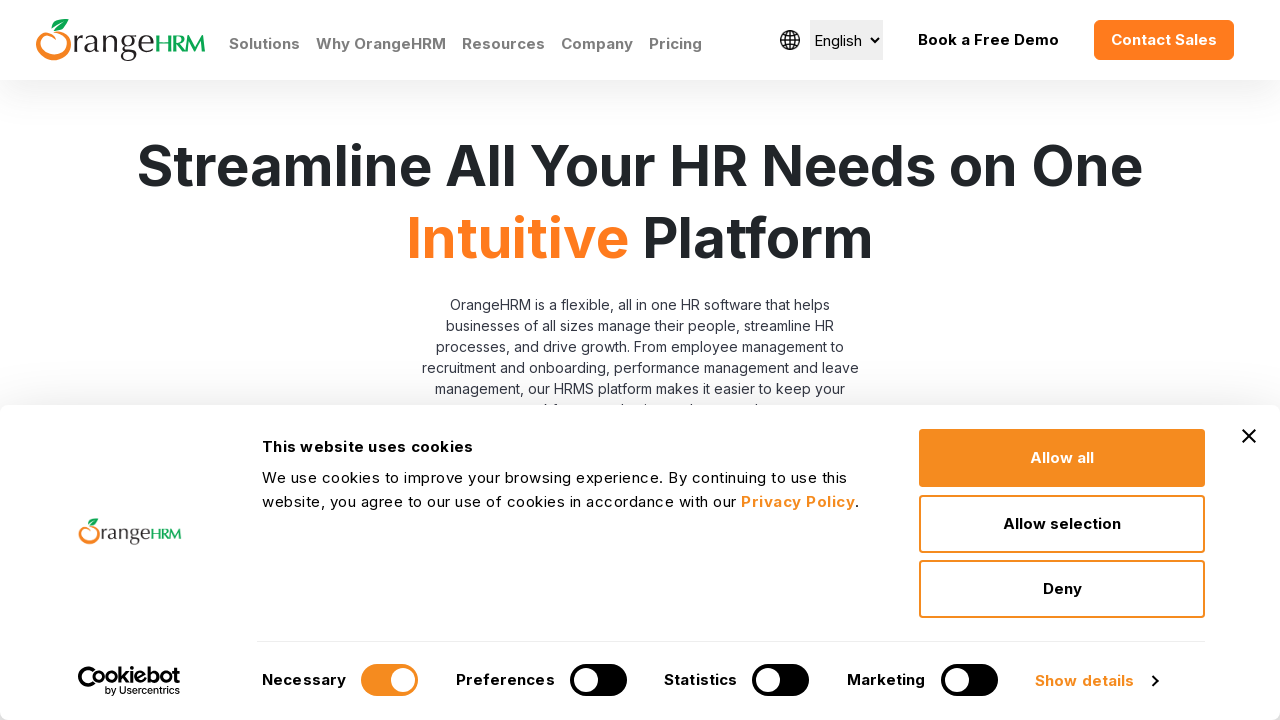

Navigated to OrangeHRM website
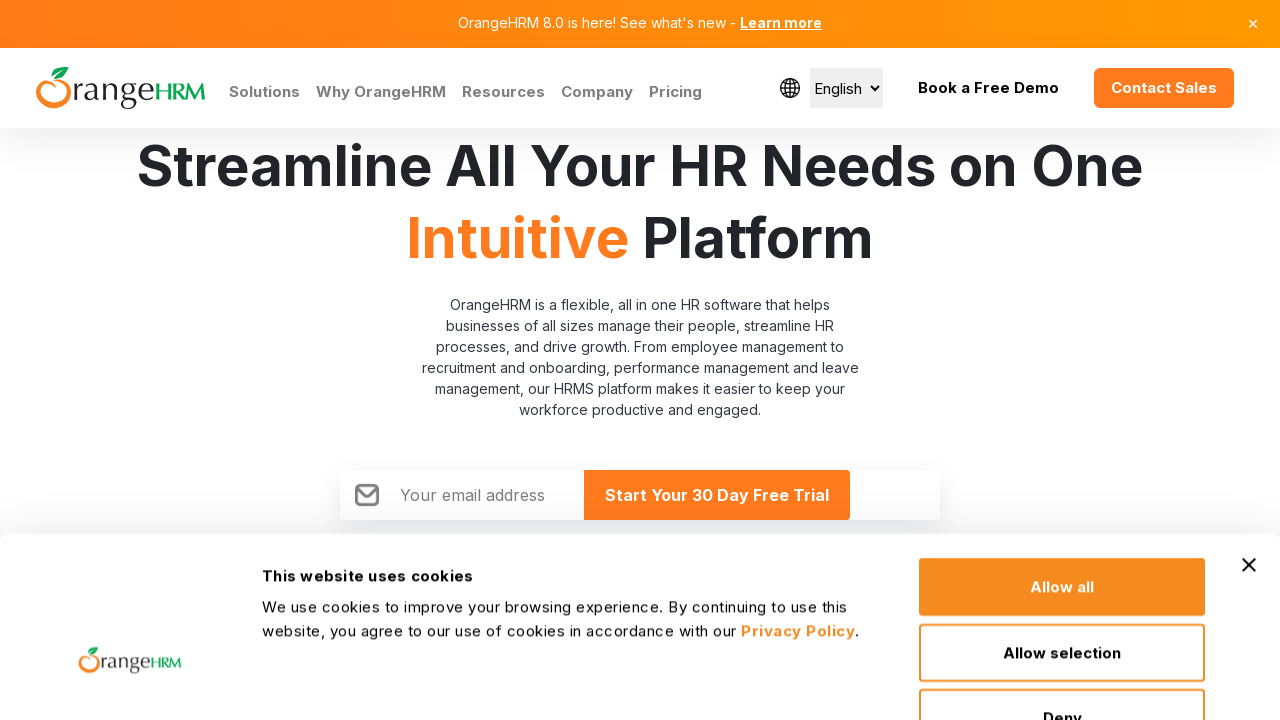

Set viewport size to 1920x1080
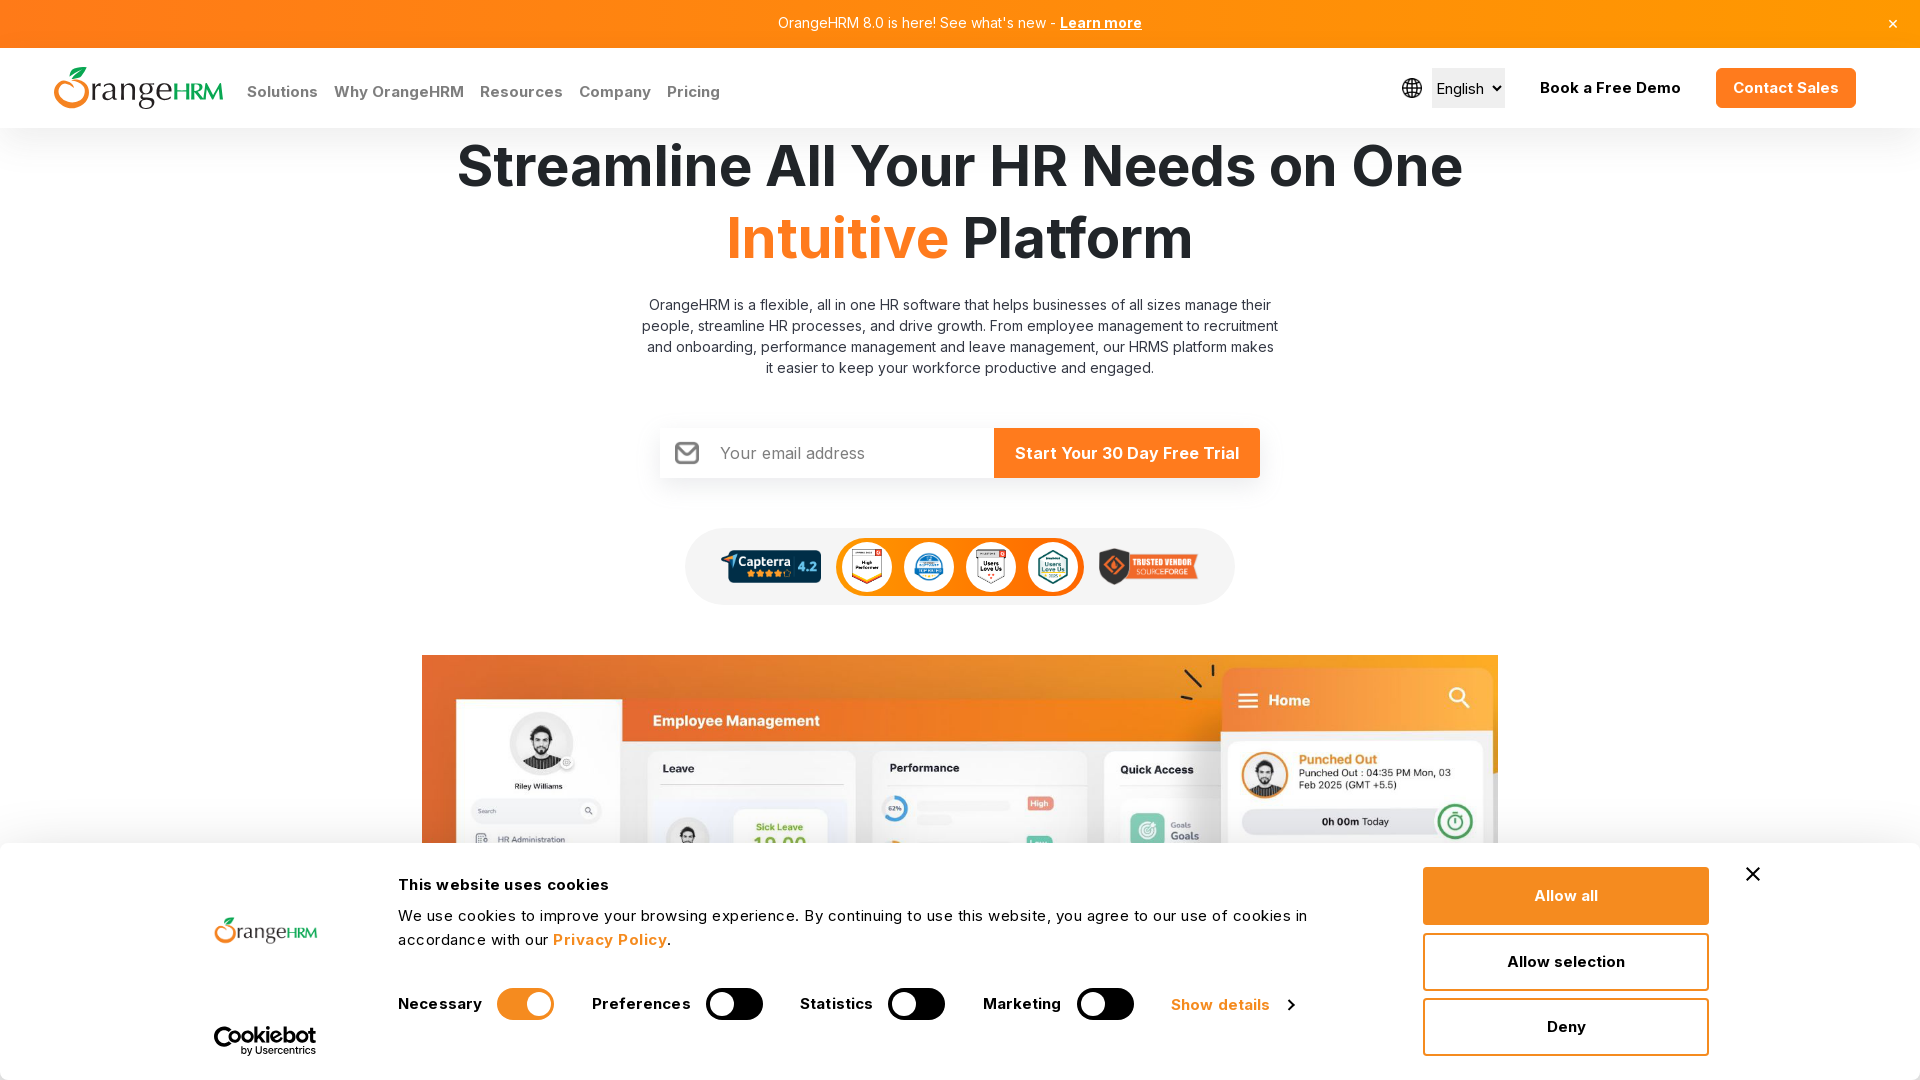

Set page zoom level to 50%
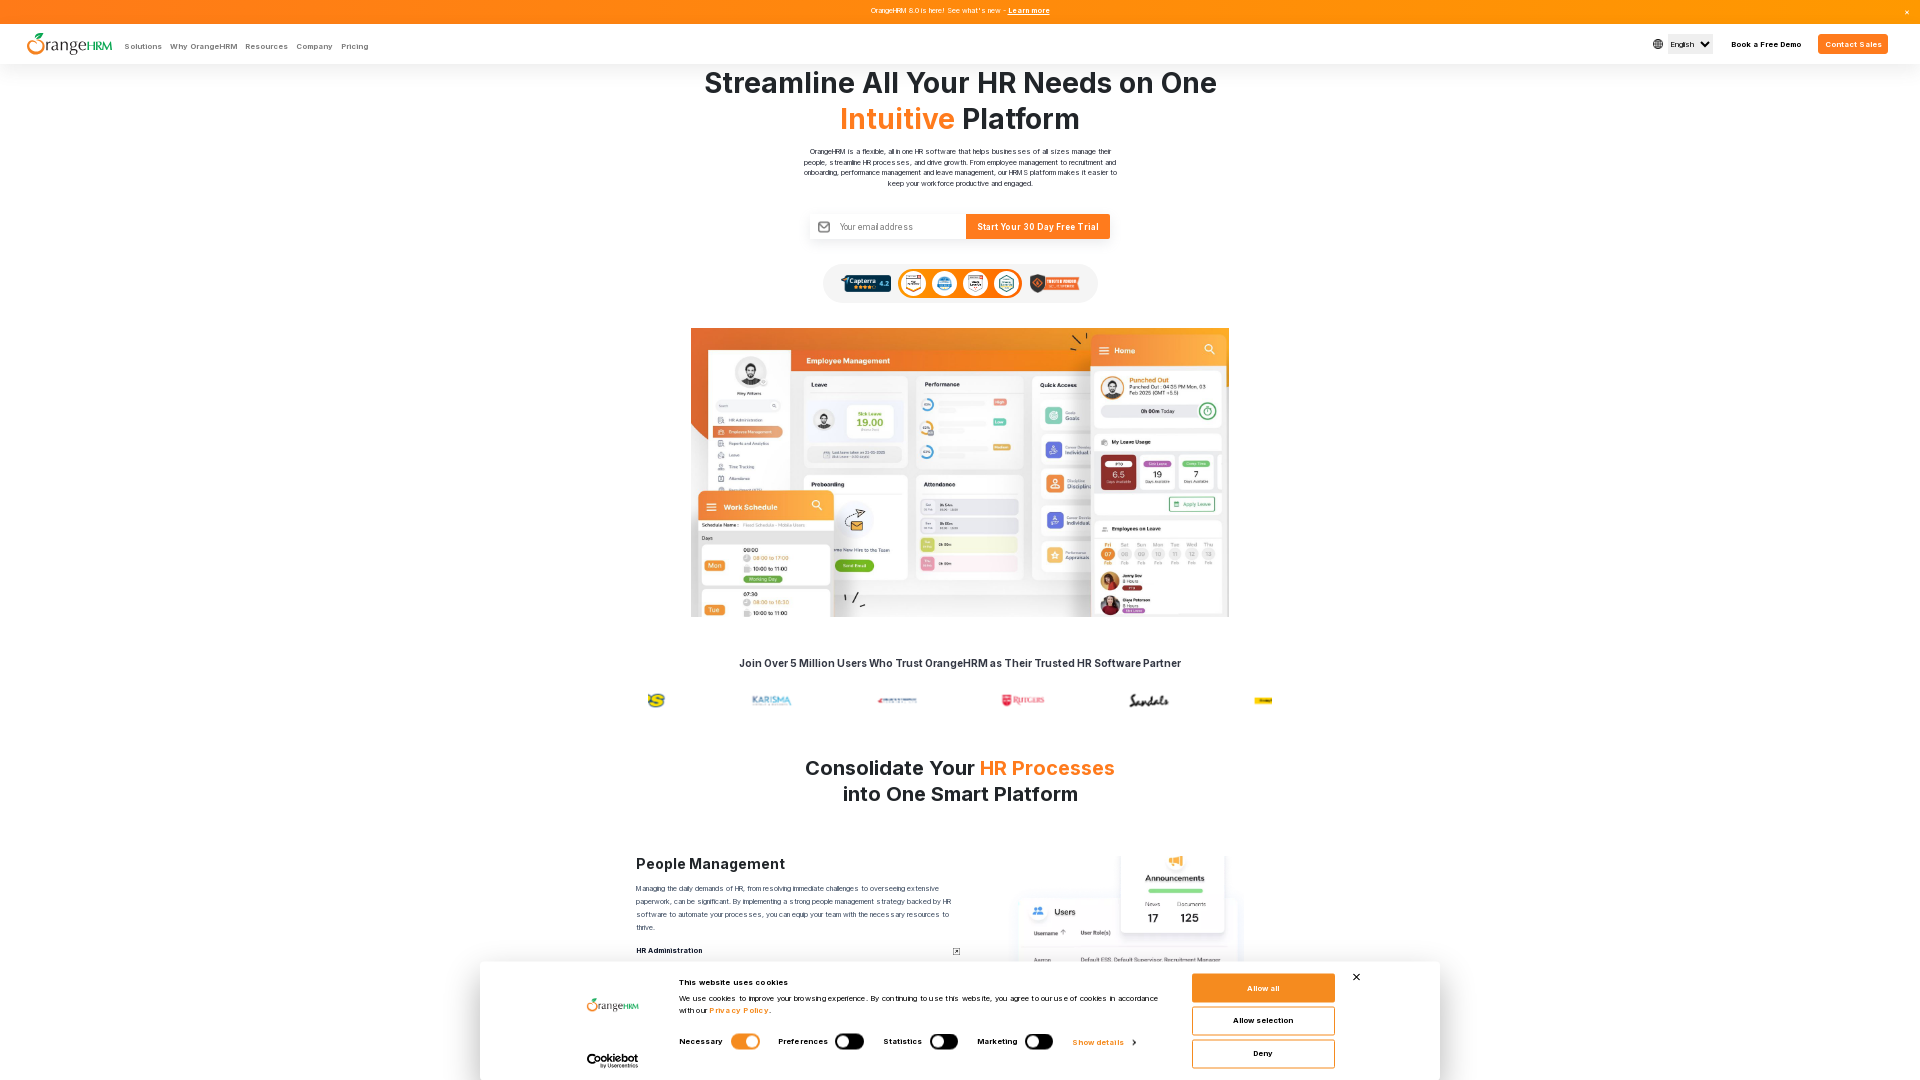

Waited 3 seconds to observe 50% zoom effect
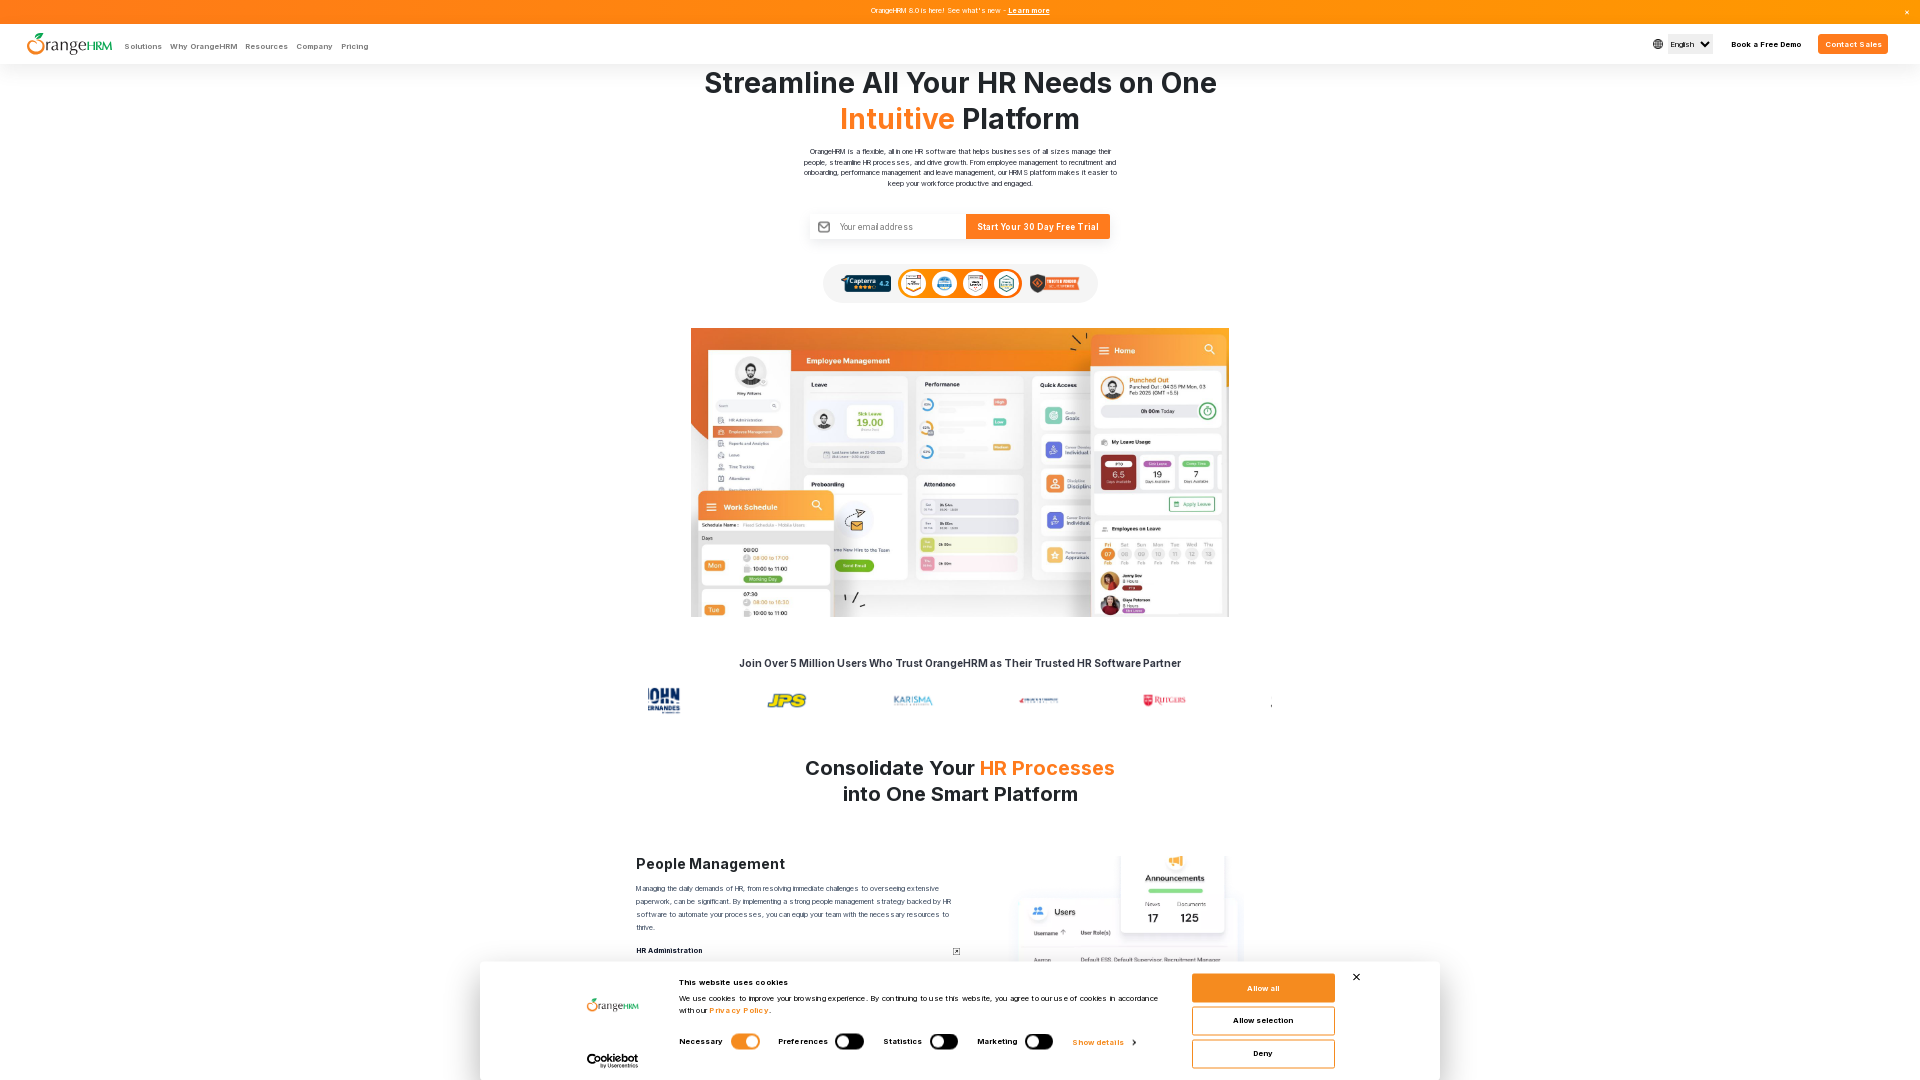

Set page zoom level to 80%
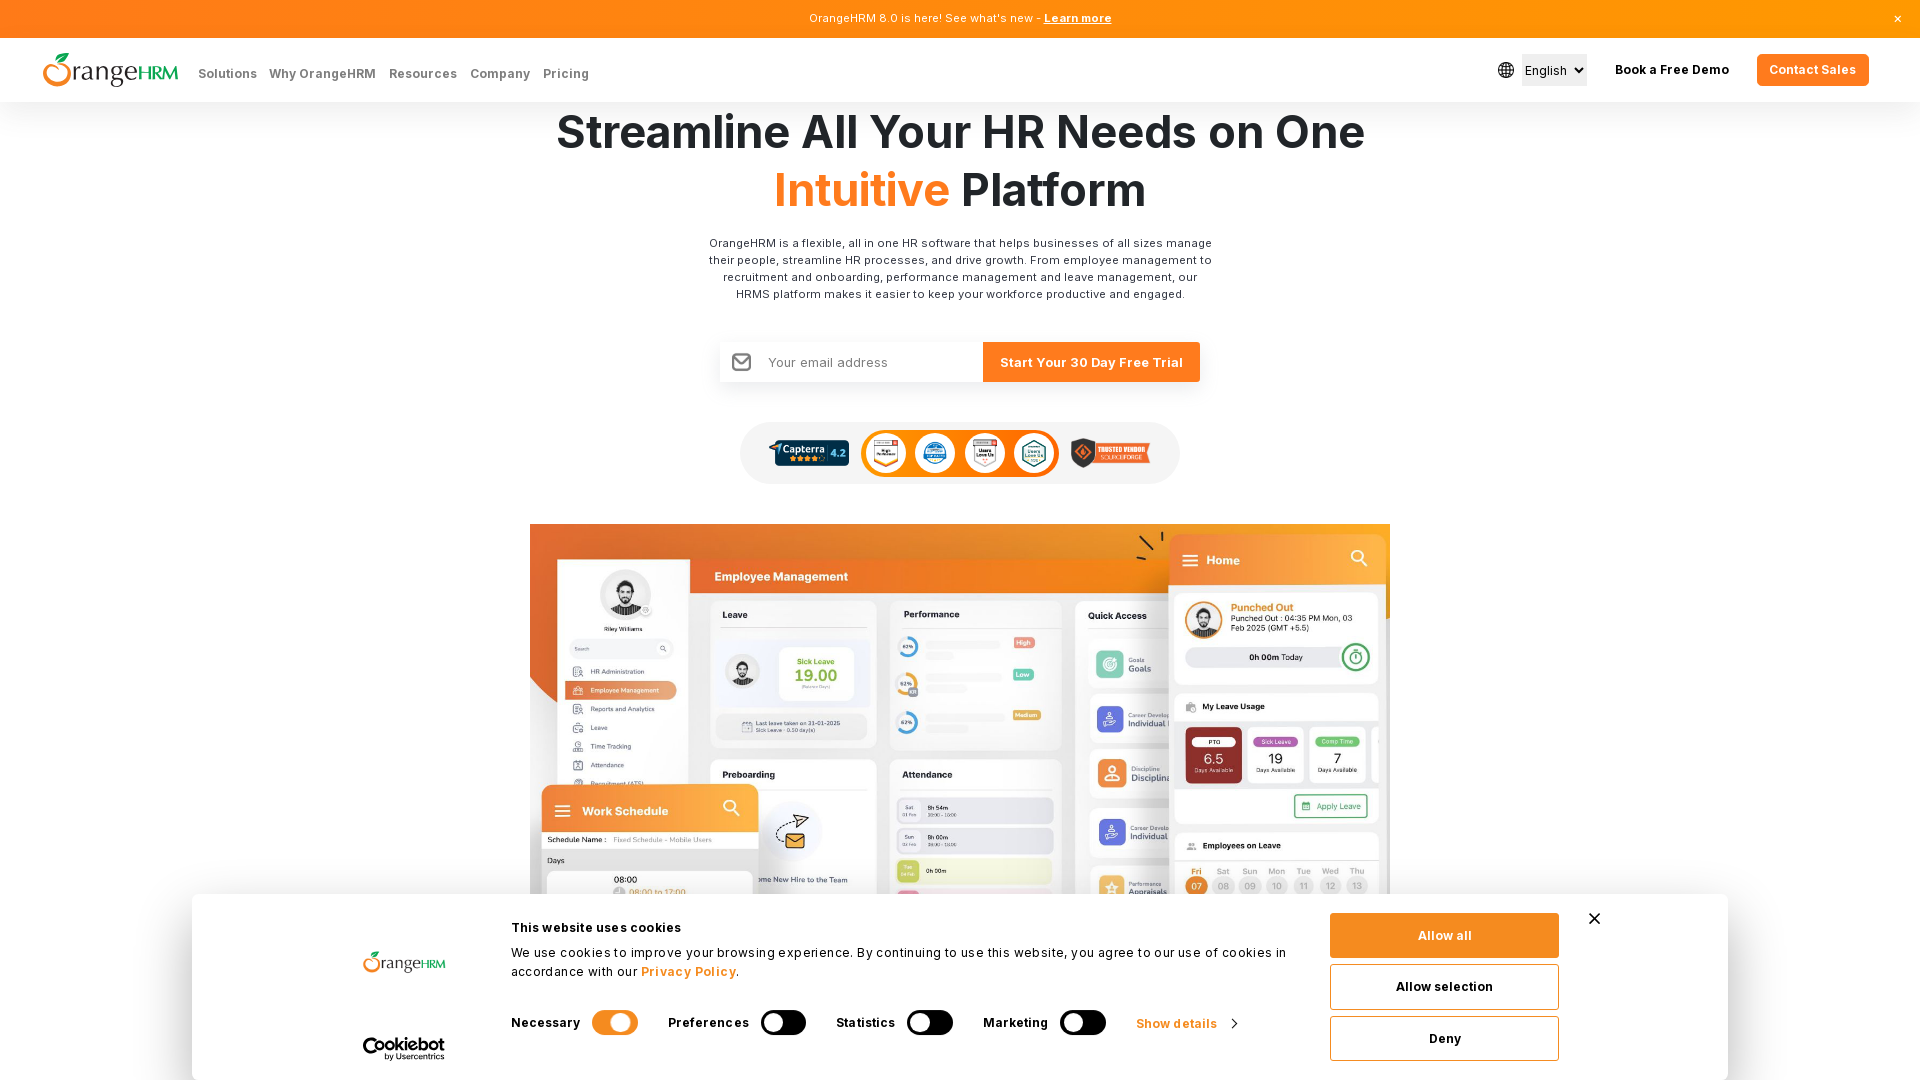

Waited 1 second to observe 80% zoom effect
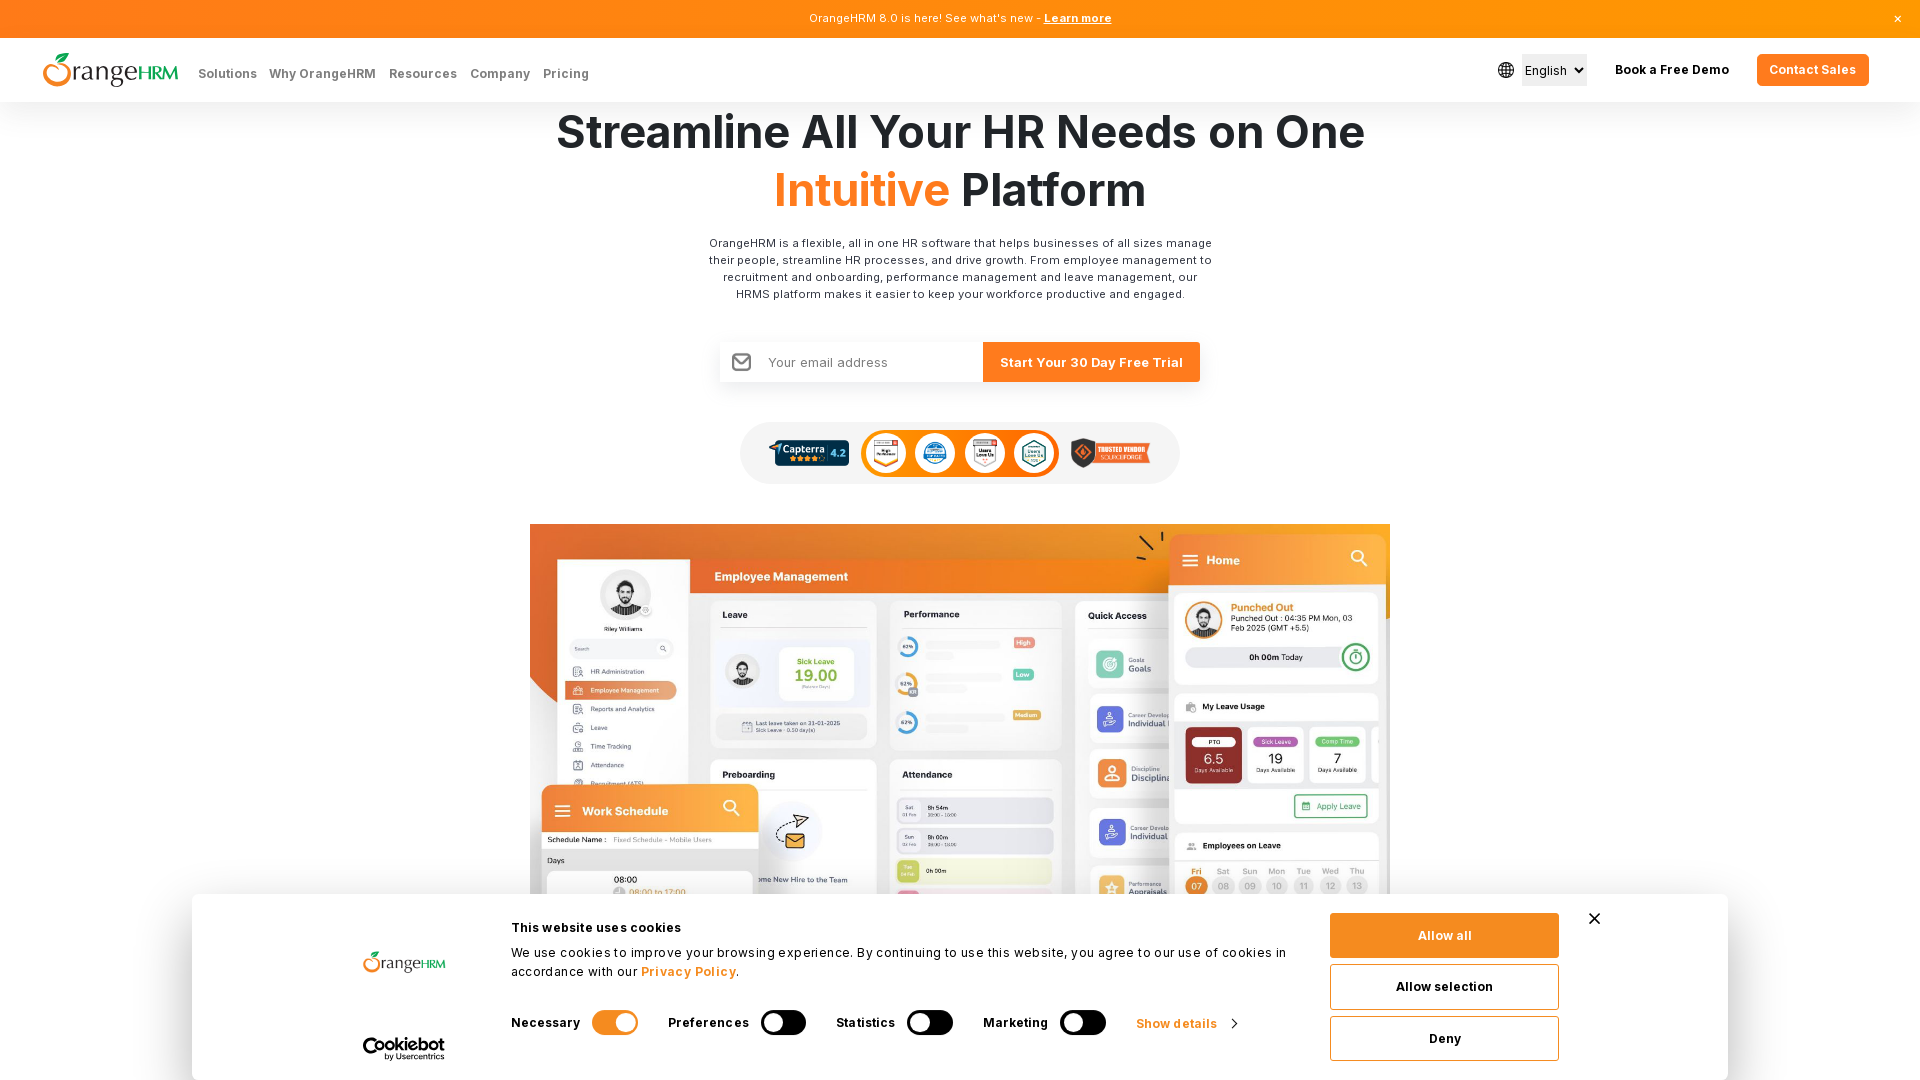

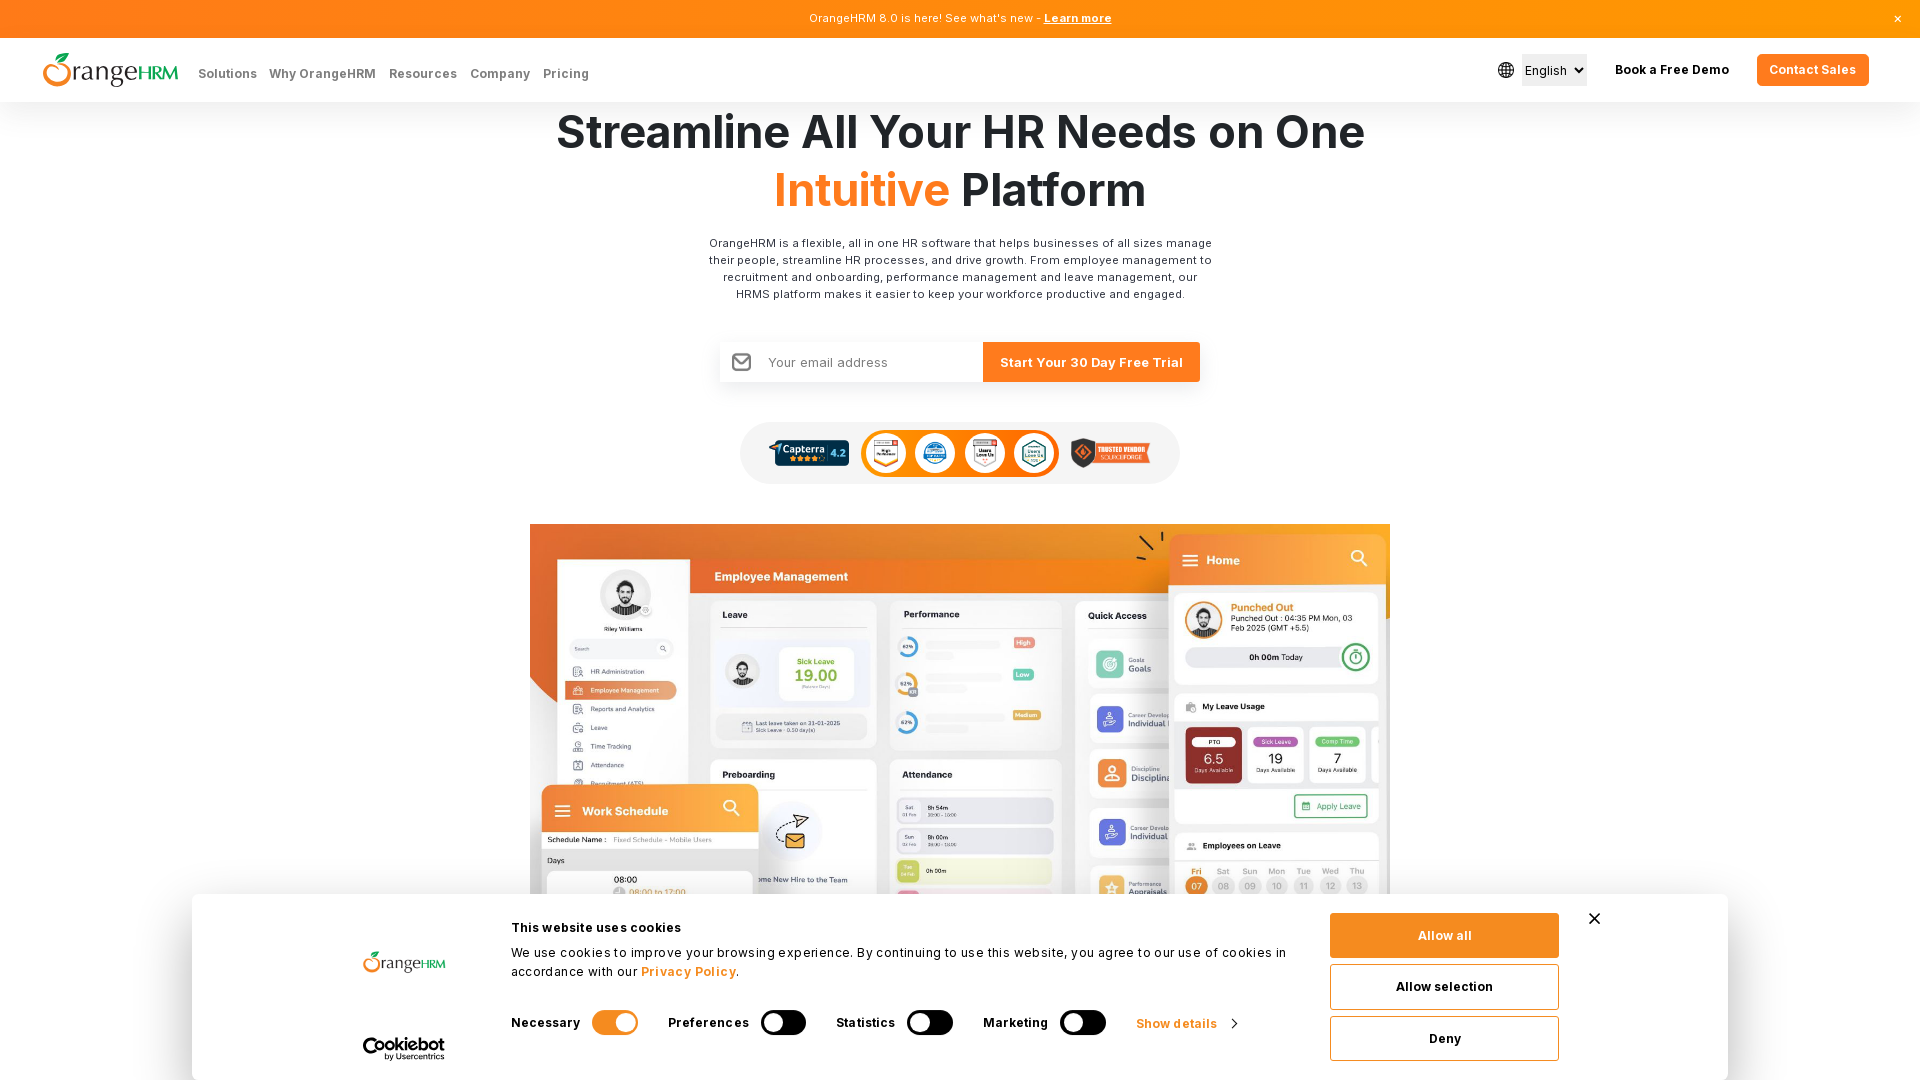